Tests jQuery UI drag and drop functionality by dragging an element and dropping it into a target area

Starting URL: https://jqueryui.com/droppable/

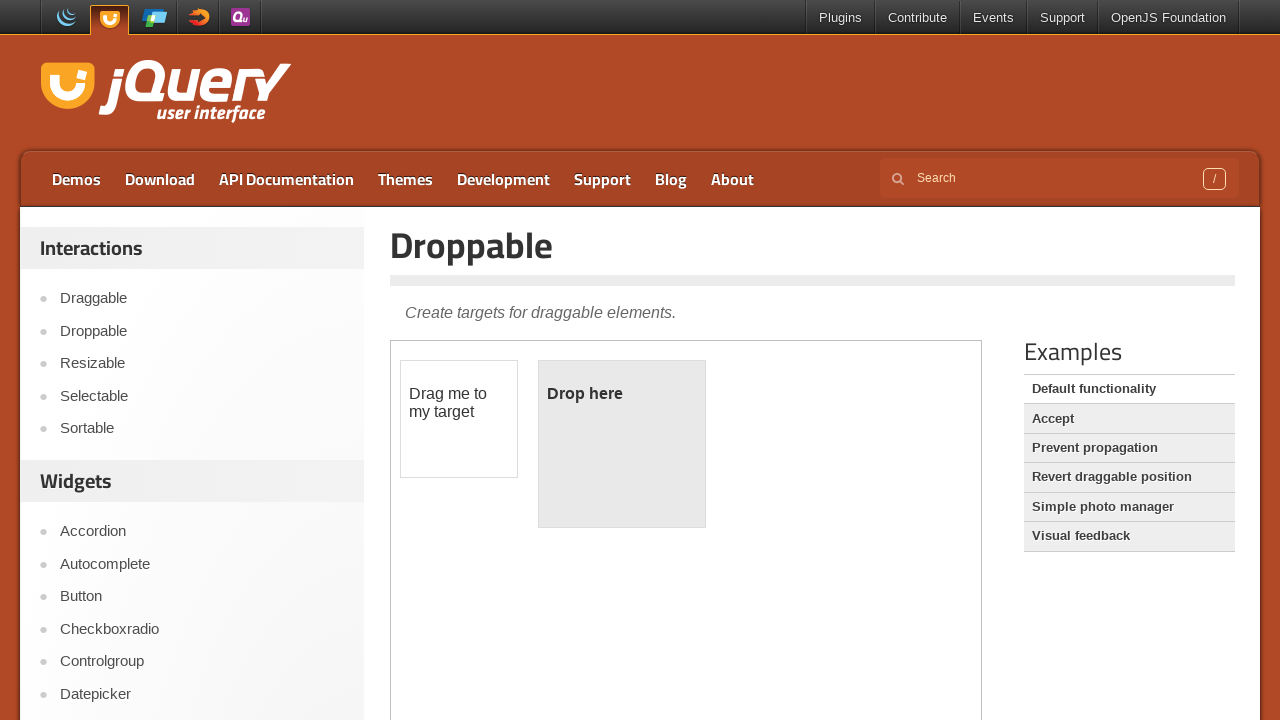

Located the iframe containing the jQuery UI demo
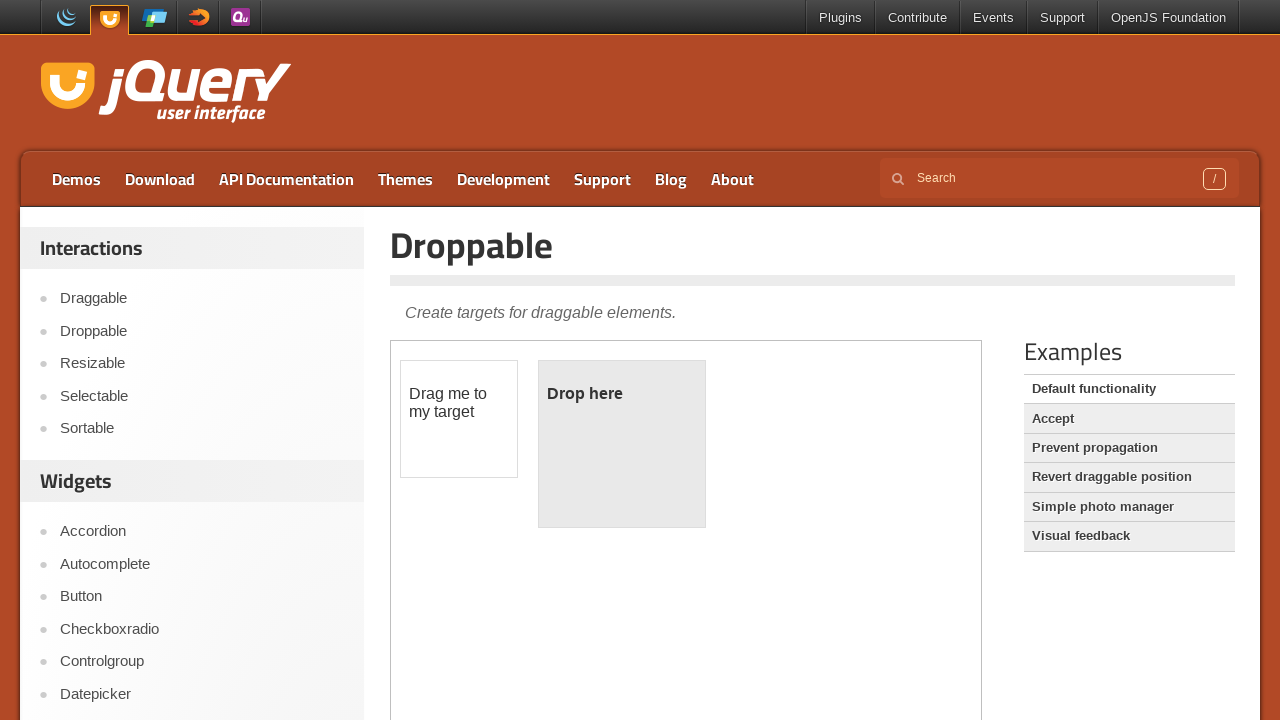

Located the draggable element
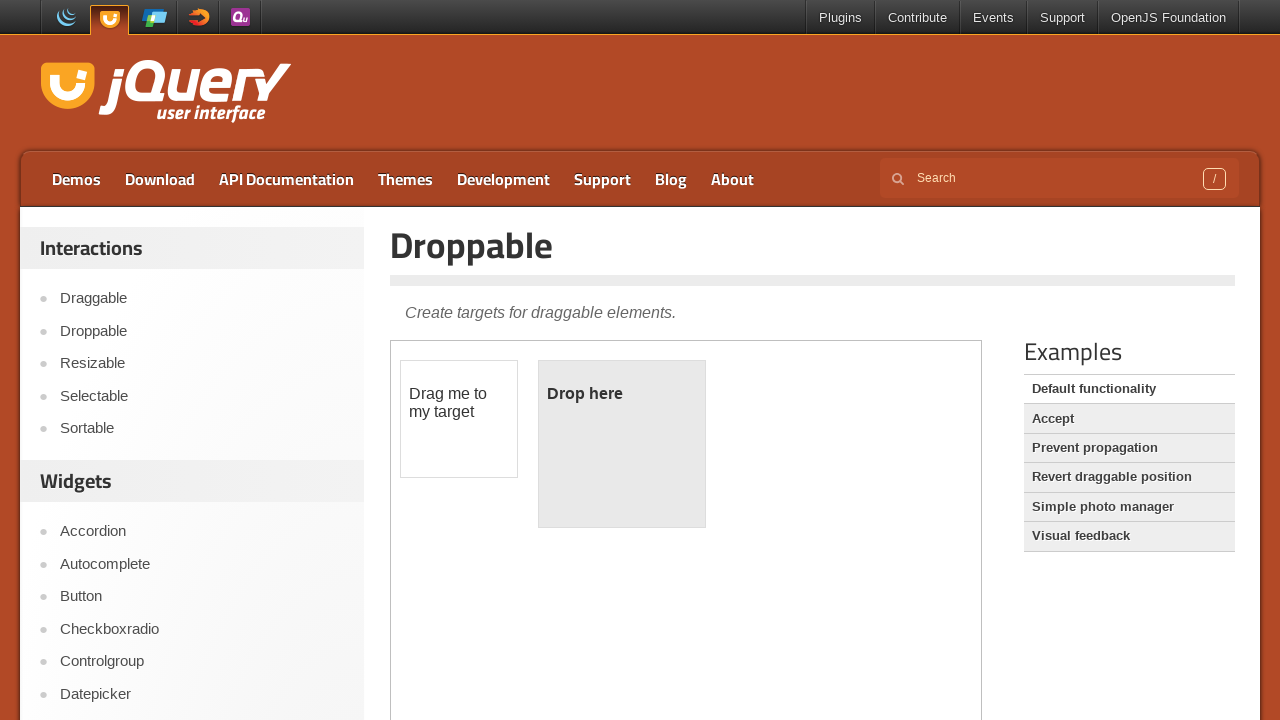

Located the droppable target area
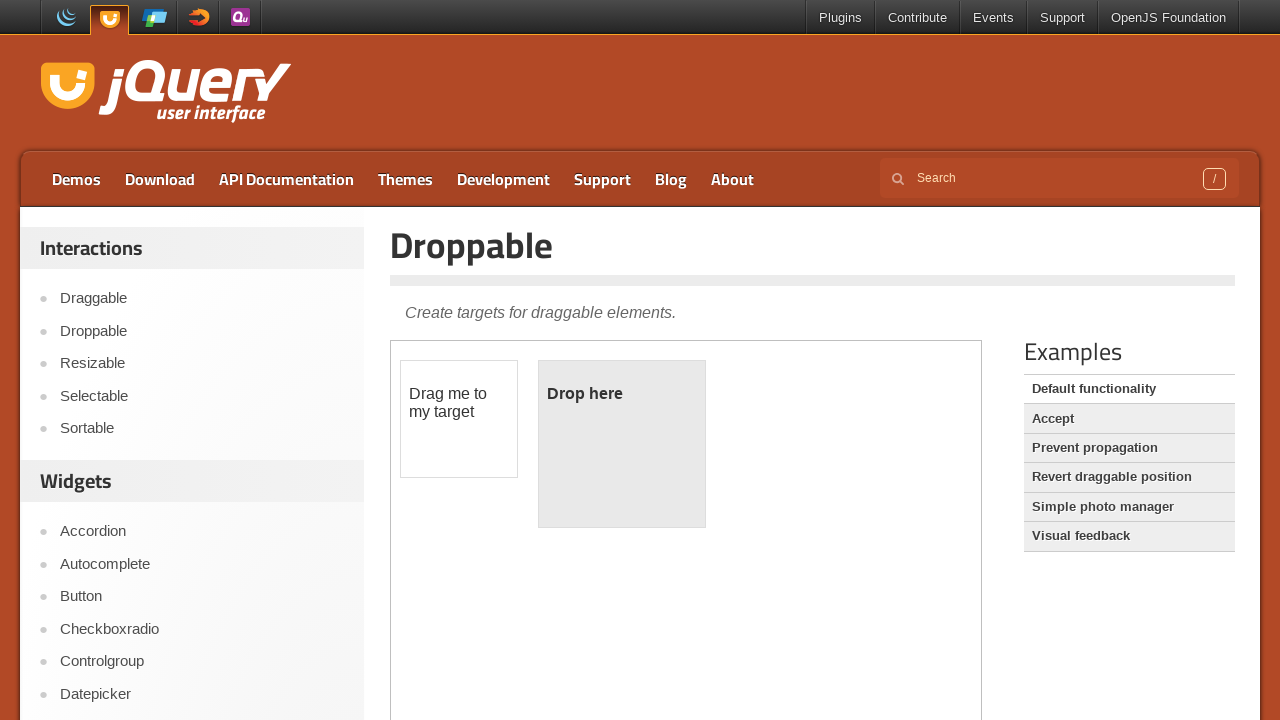

Dragged the draggable element and dropped it into the droppable area at (622, 444)
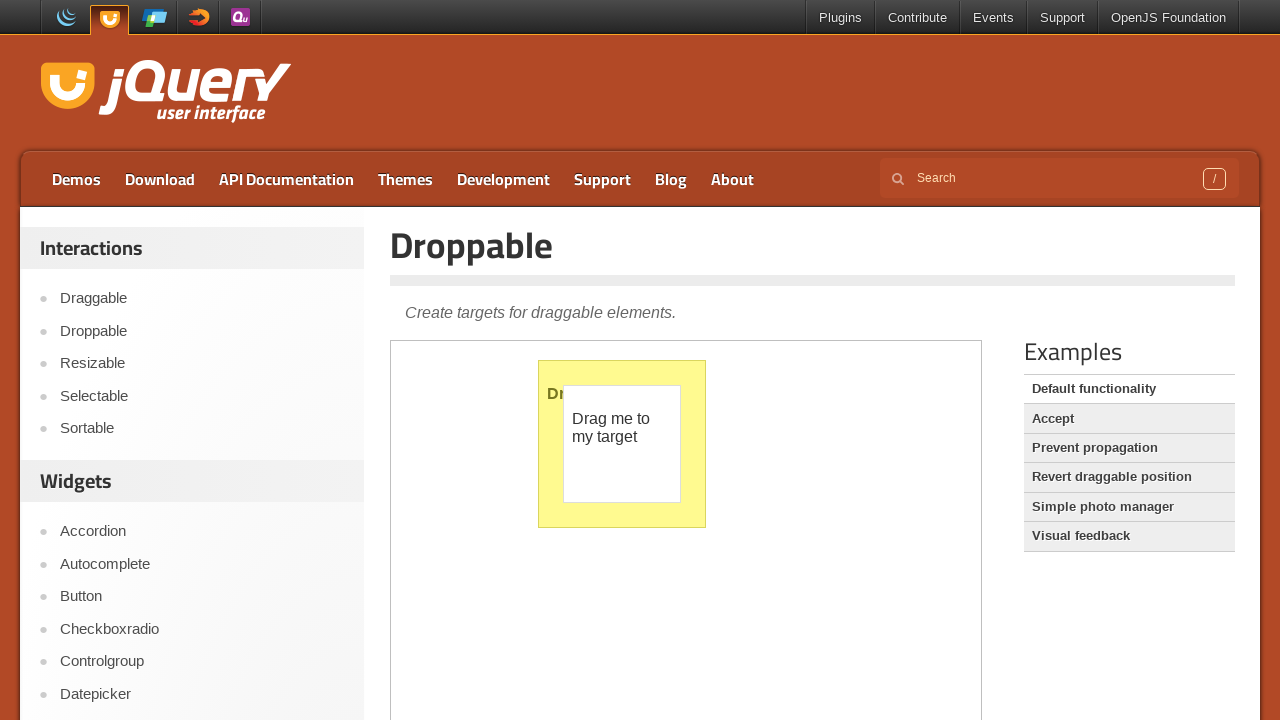

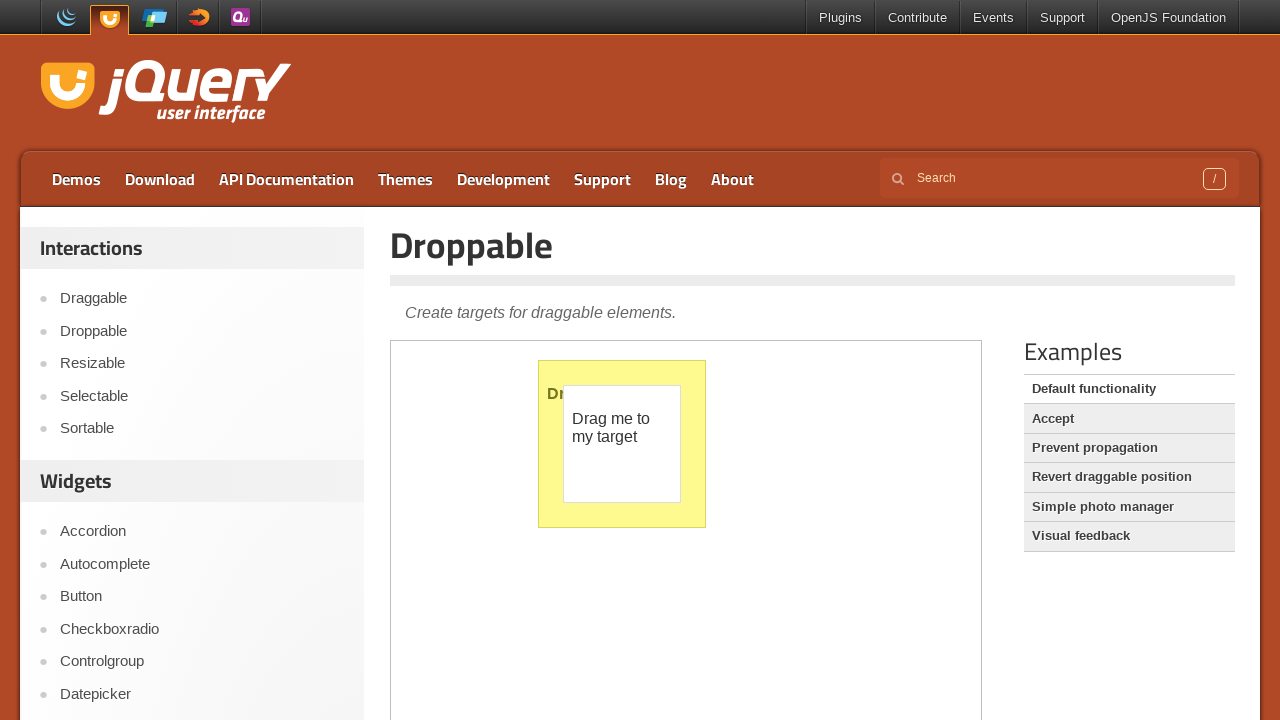